Tests alert handling on a practice automation website by clicking on basic elements tab, filling a form with email and password, submitting it, and validating the alert message before accepting it.

Starting URL: http://automationbykrishna.com/

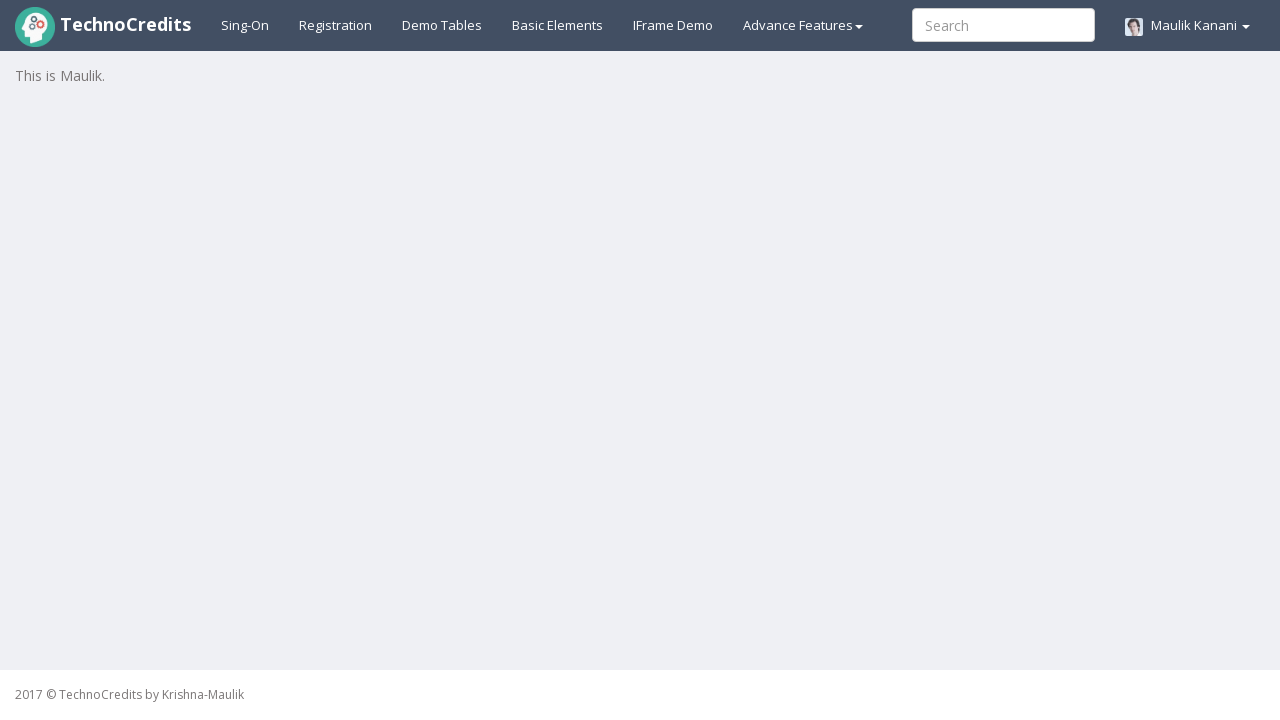

Clicked on basic elements tab at (558, 25) on #basicelements
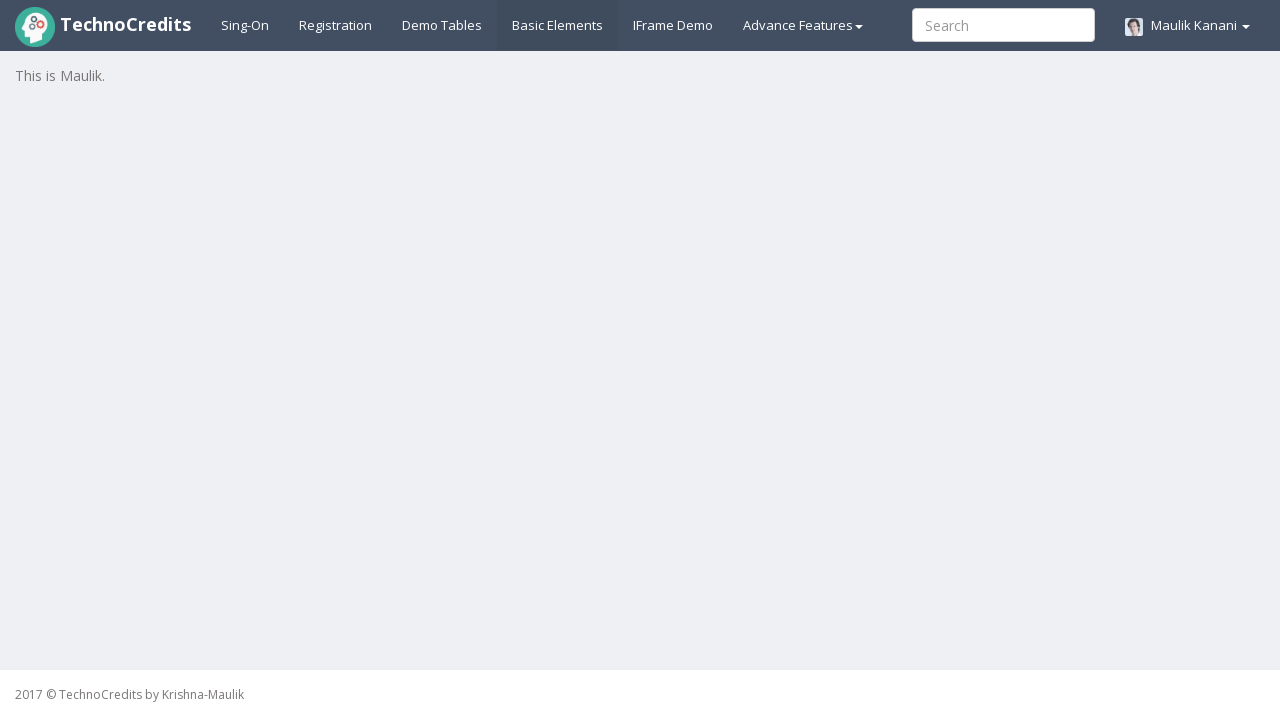

Form became visible with email input field
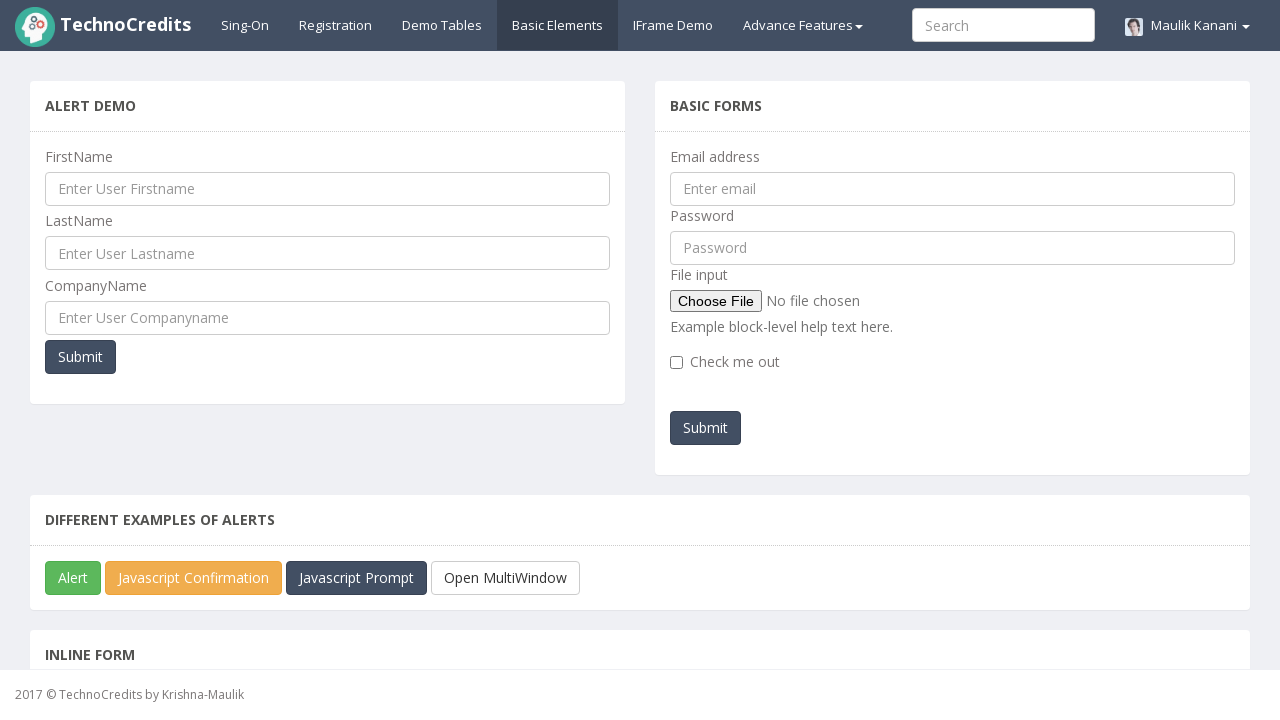

Filled email field with 'mohinih.agarwal@gmail.com' on #exampleInputEmail1
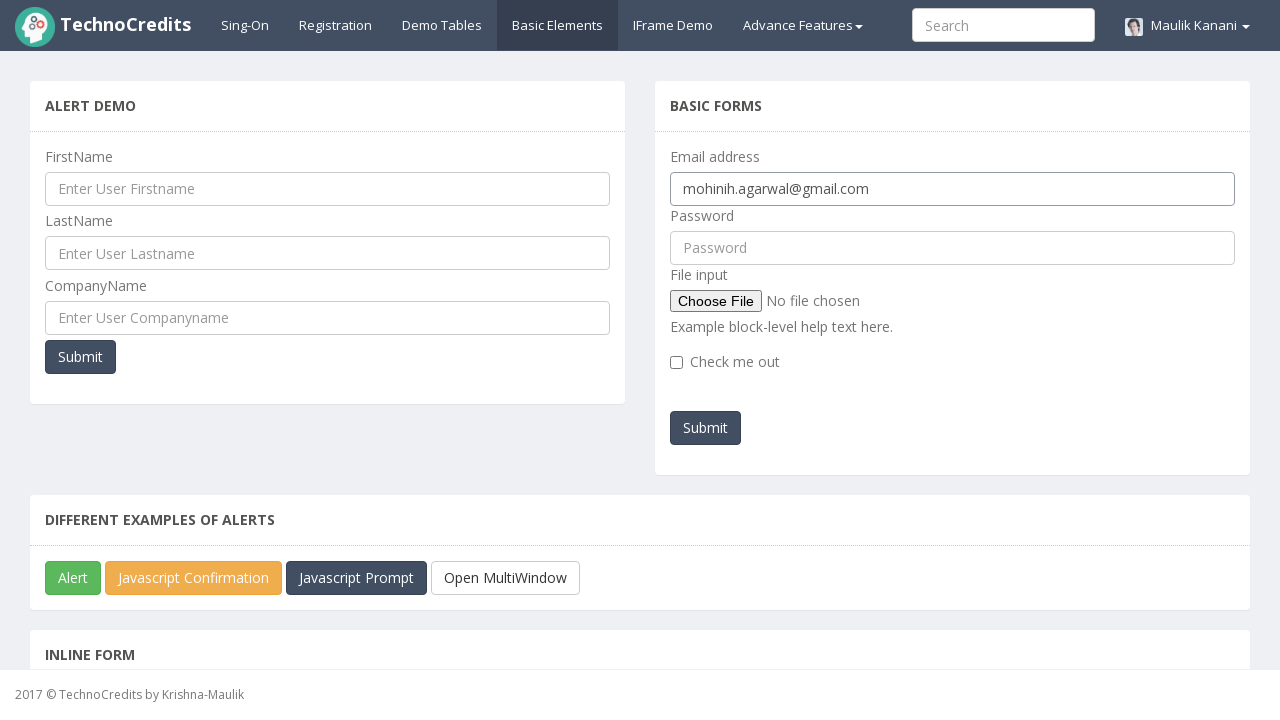

Filled password field with 'Apple@123' on #pwd
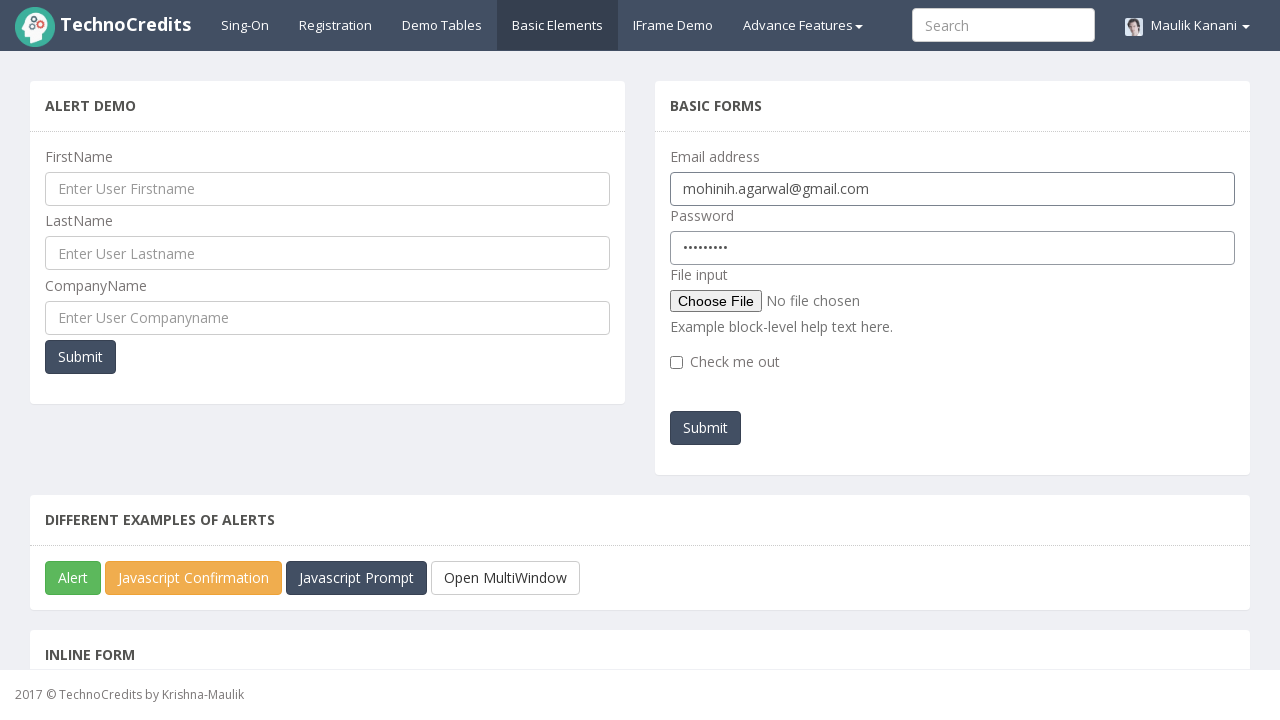

Clicked submit button at (706, 428) on #submitb2
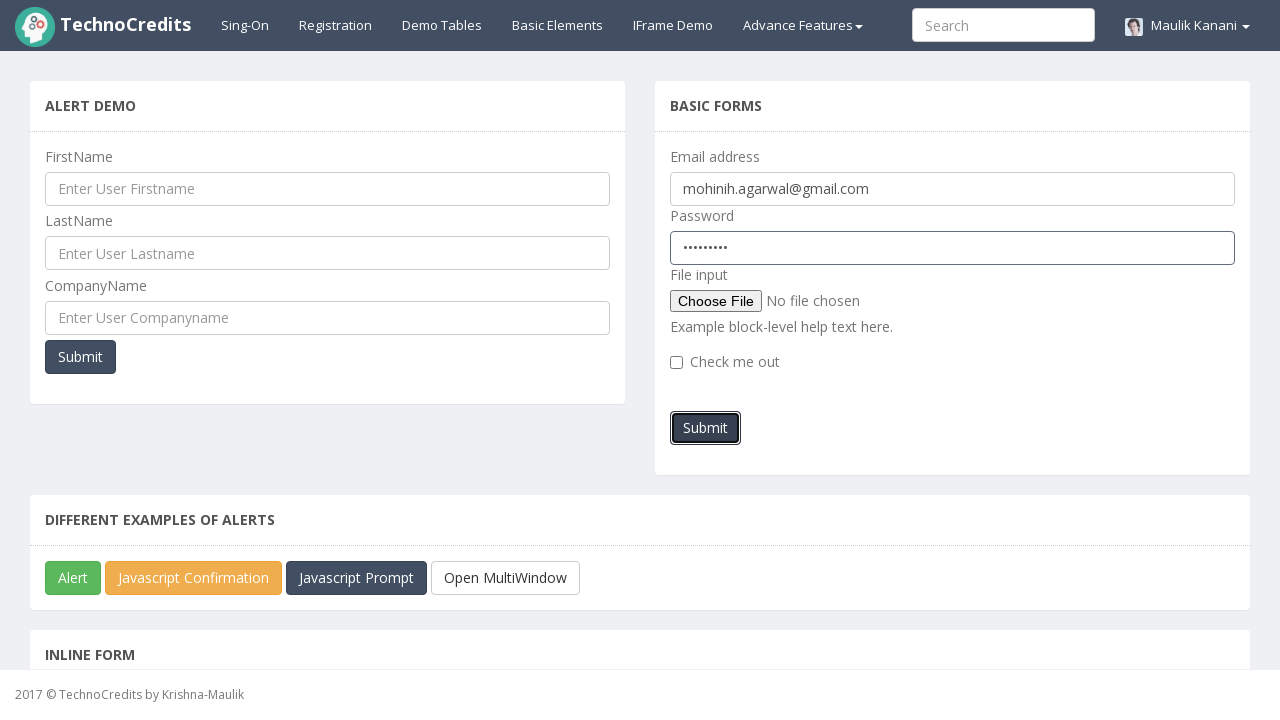

Set up alert handler to accept alerts
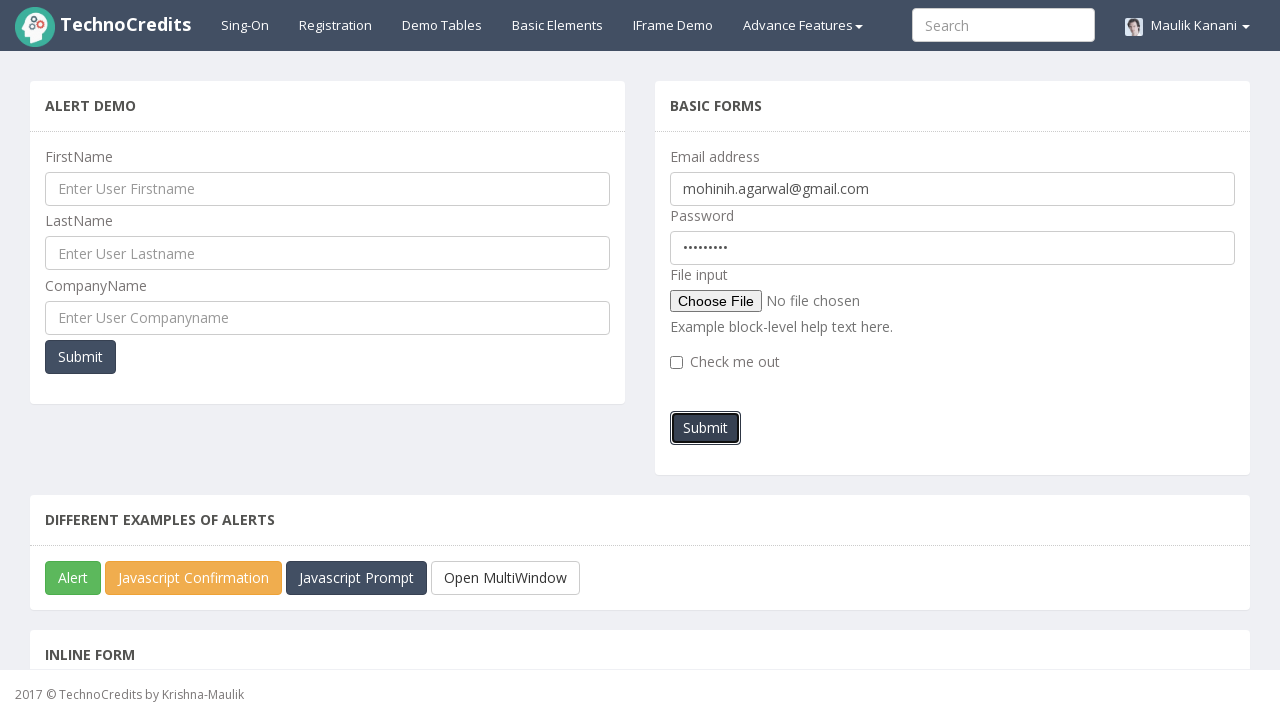

Alert was processed and accepted
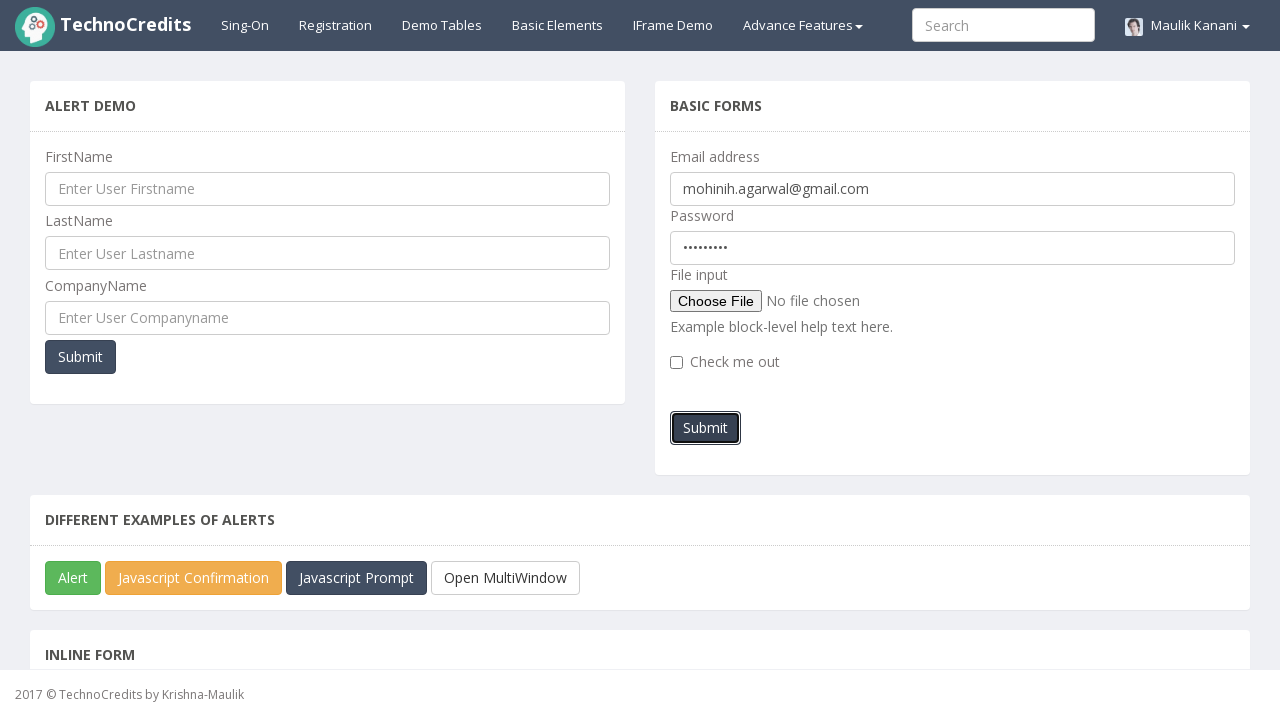

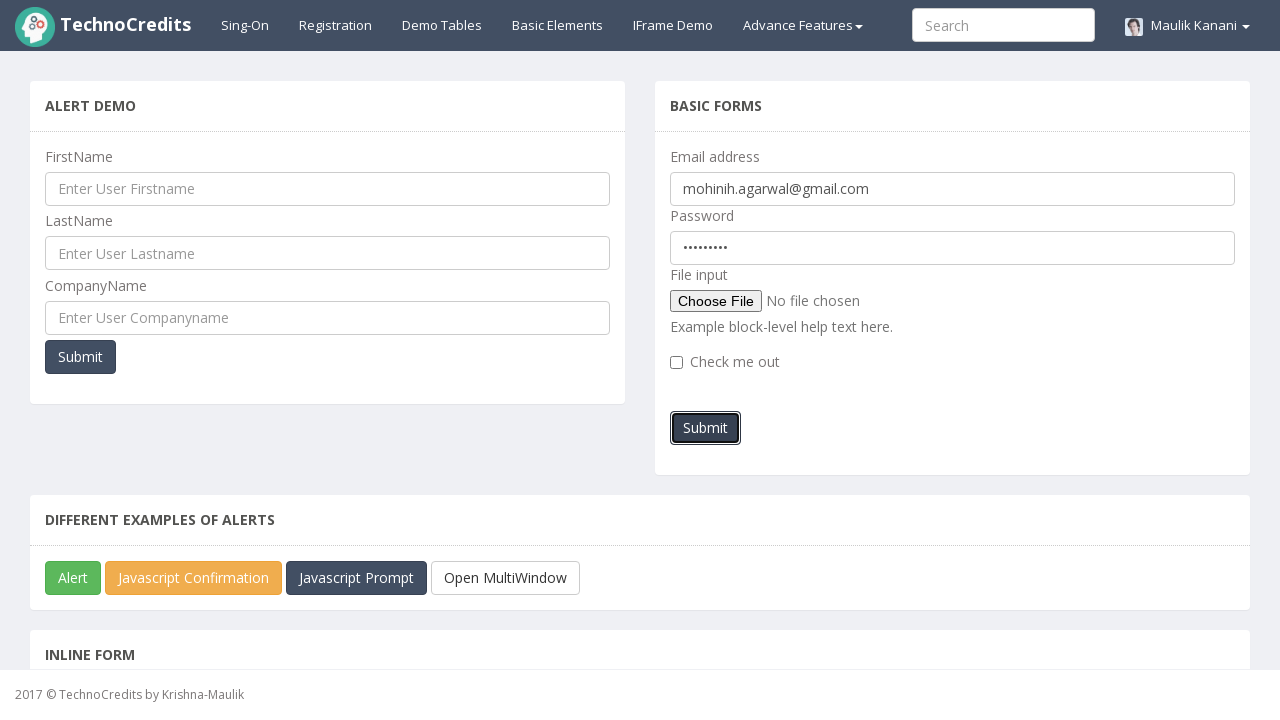